Tests right-click context menu functionality by opening a context menu on an element, clicking the "Quit" option, and accepting the resulting alert dialog.

Starting URL: http://swisnl.github.io/jQuery-contextMenu/demo.html

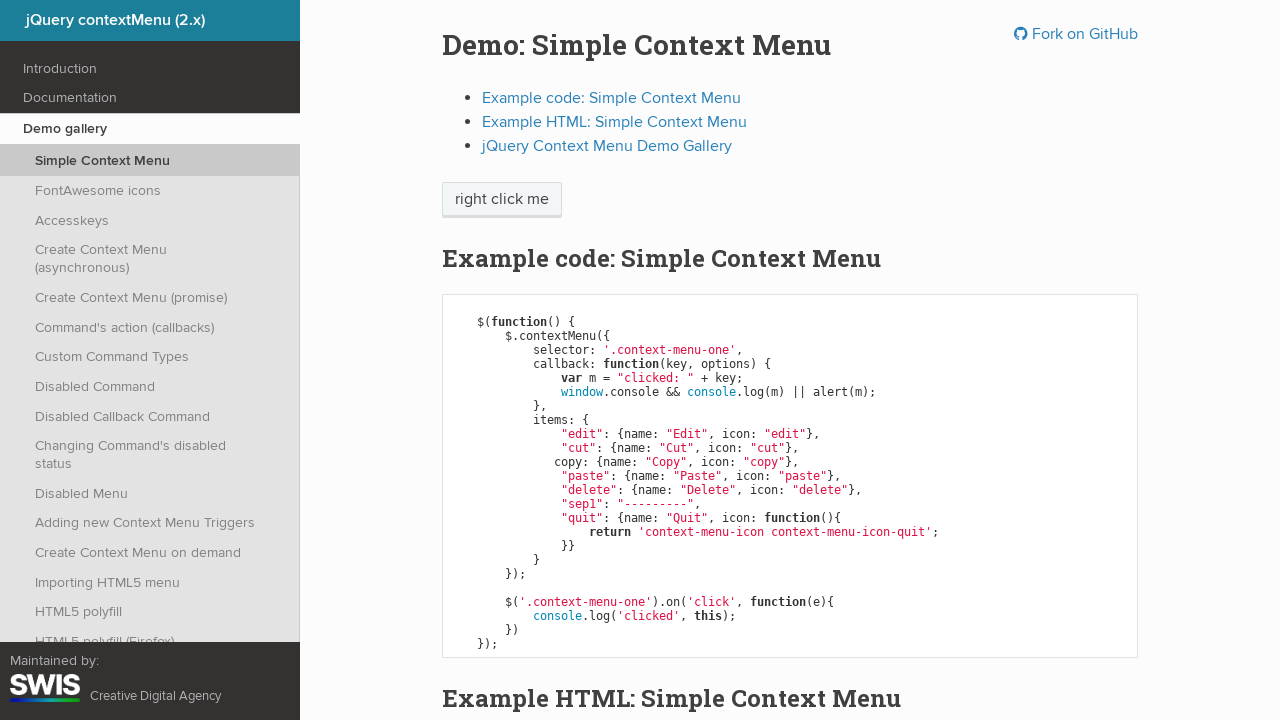

Context menu trigger element is present
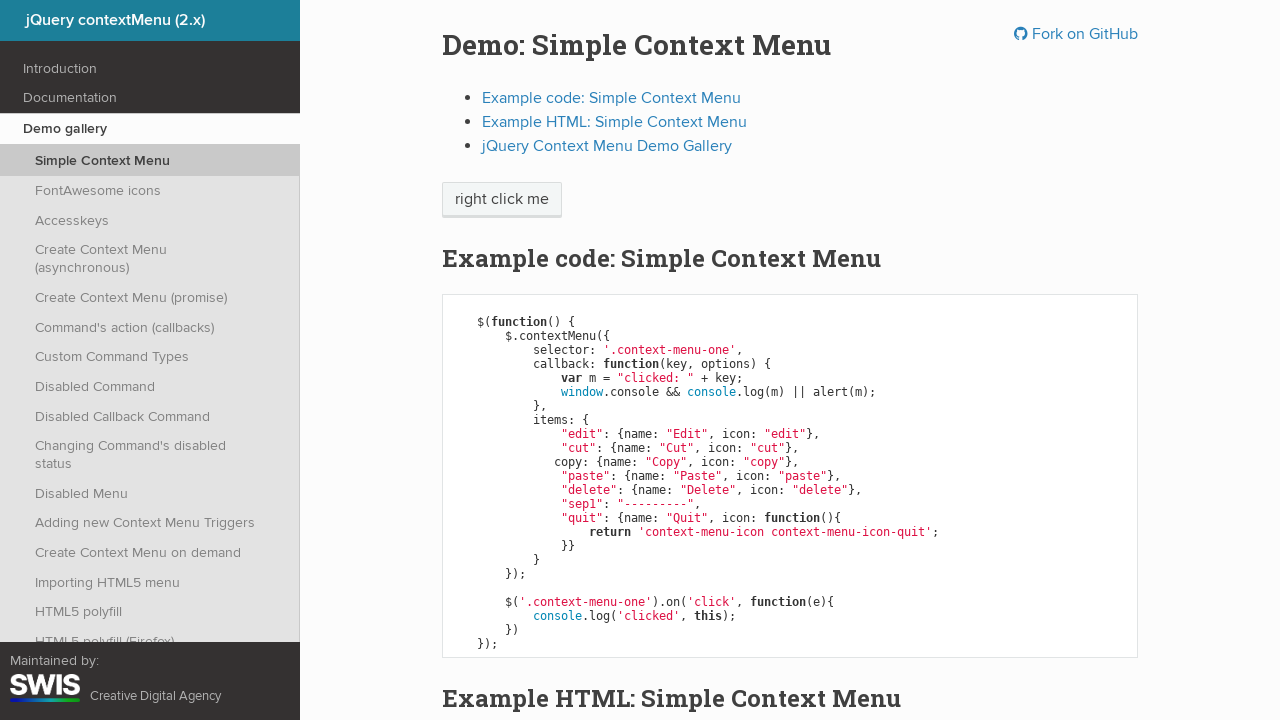

Right-clicked on element to open context menu at (502, 200) on .context-menu-one
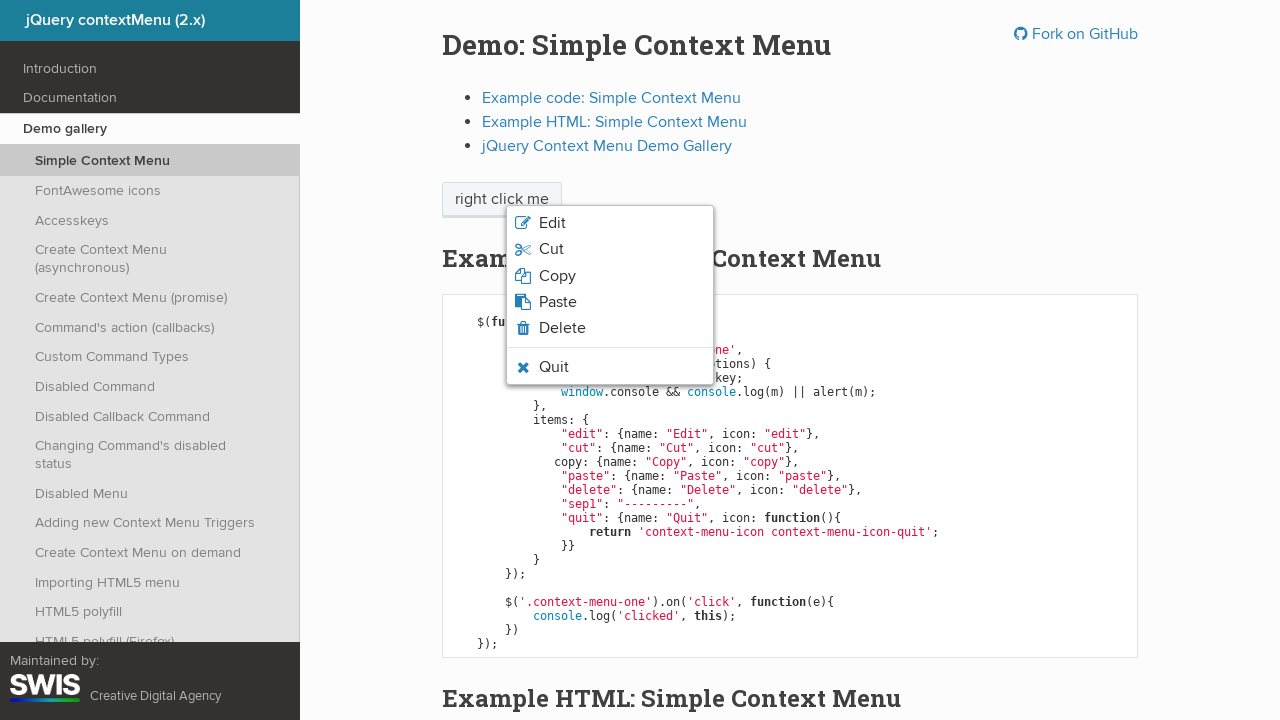

Context menu appeared with Quit option visible
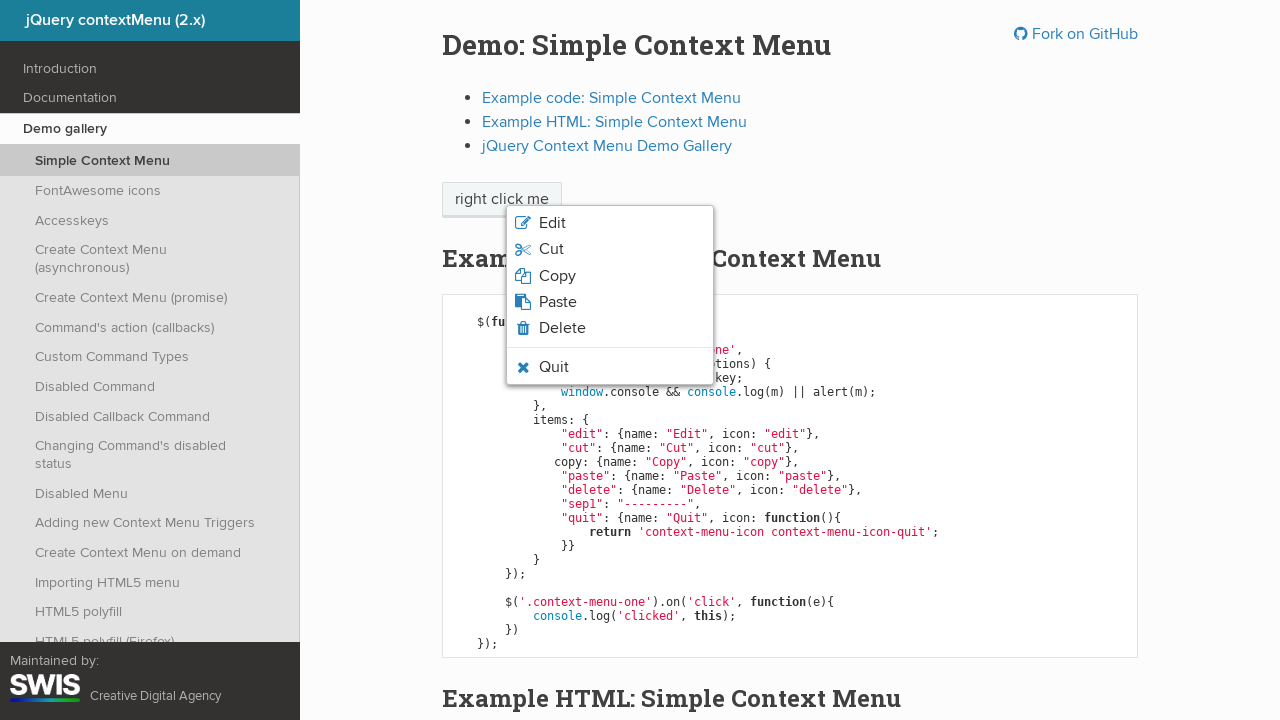

Set up dialog handler to accept alert
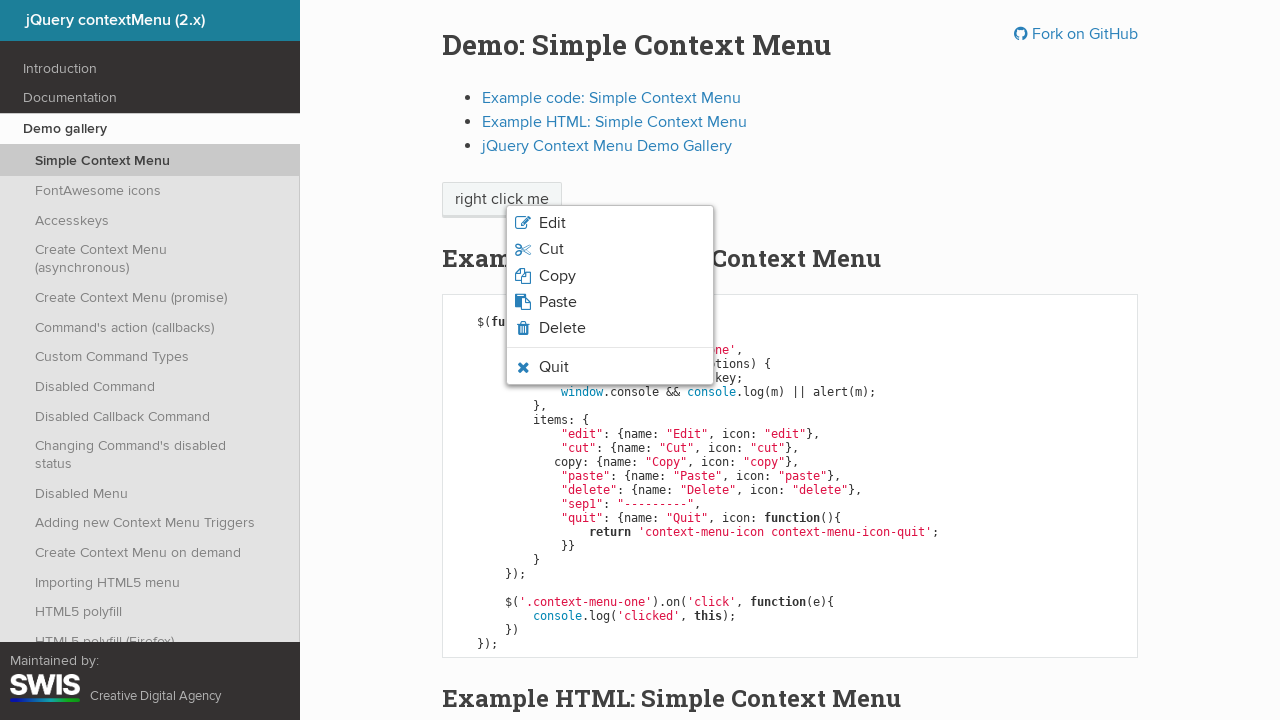

Clicked Quit option in context menu at (610, 367) on .context-menu-icon-quit
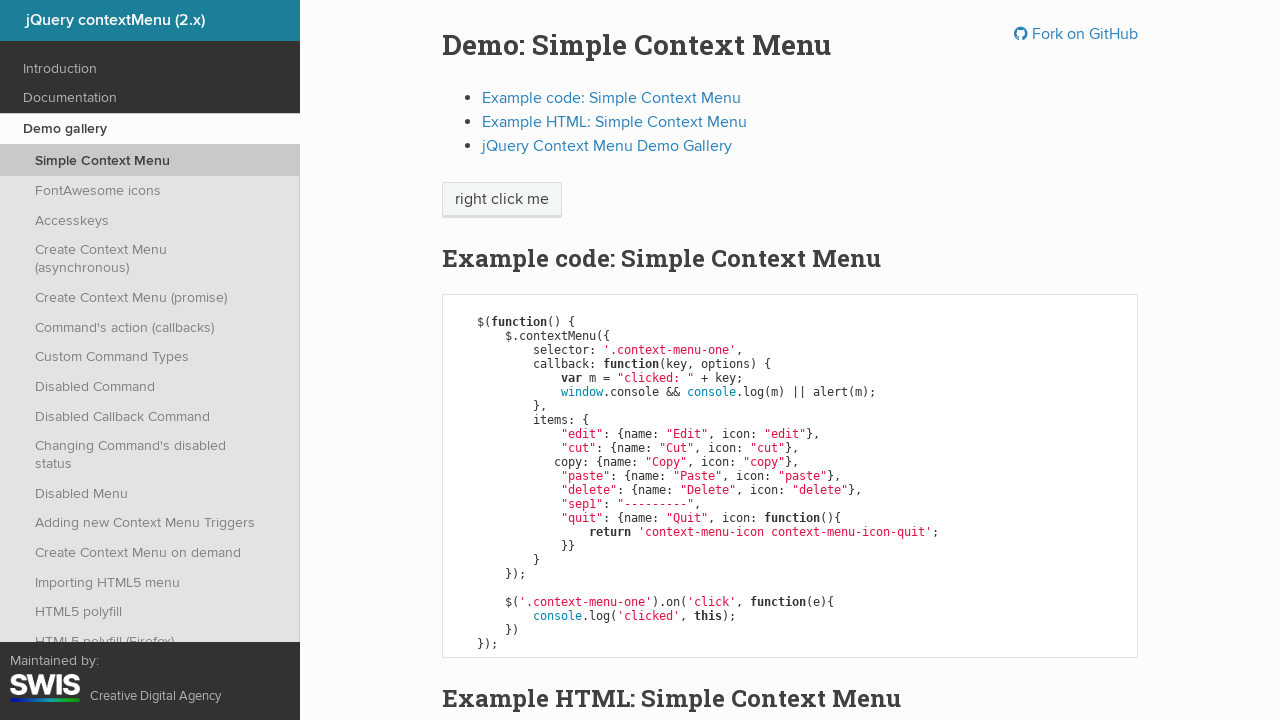

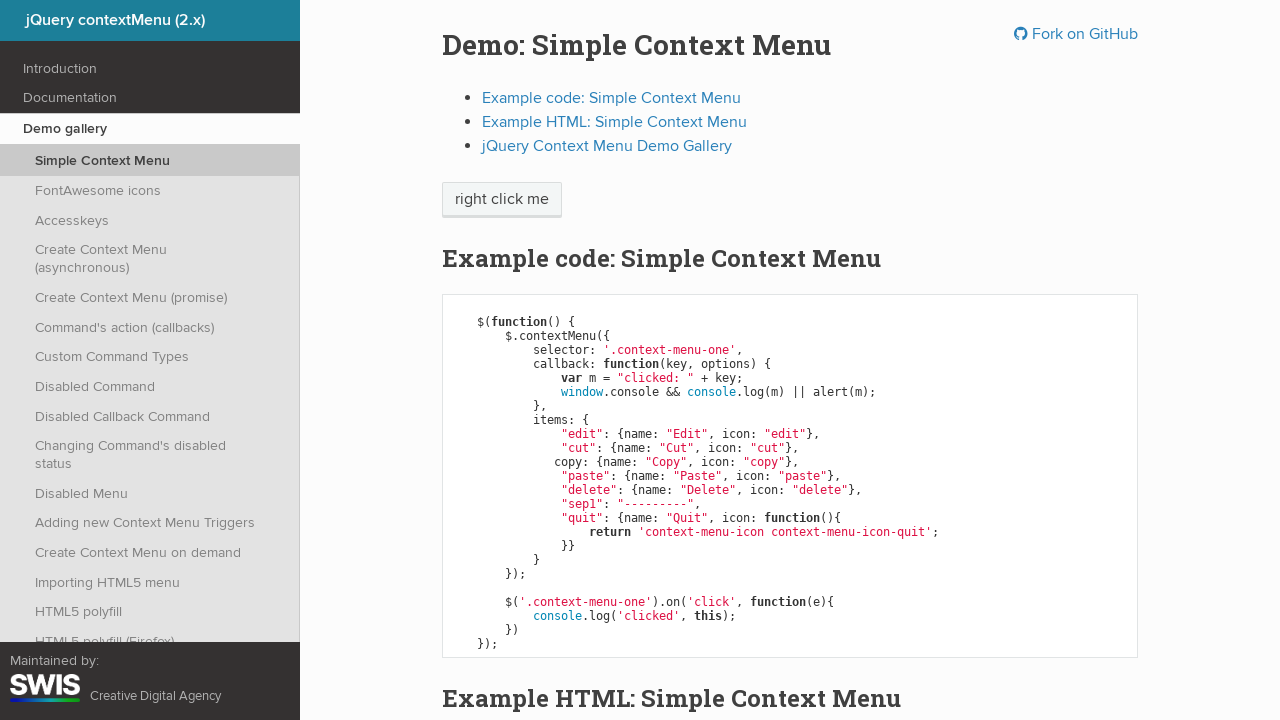